Tests the CodeMirror editor functionality by typing Python code into the editor textarea

Starting URL: https://demo.automationtesting.in/CodeMirror.html

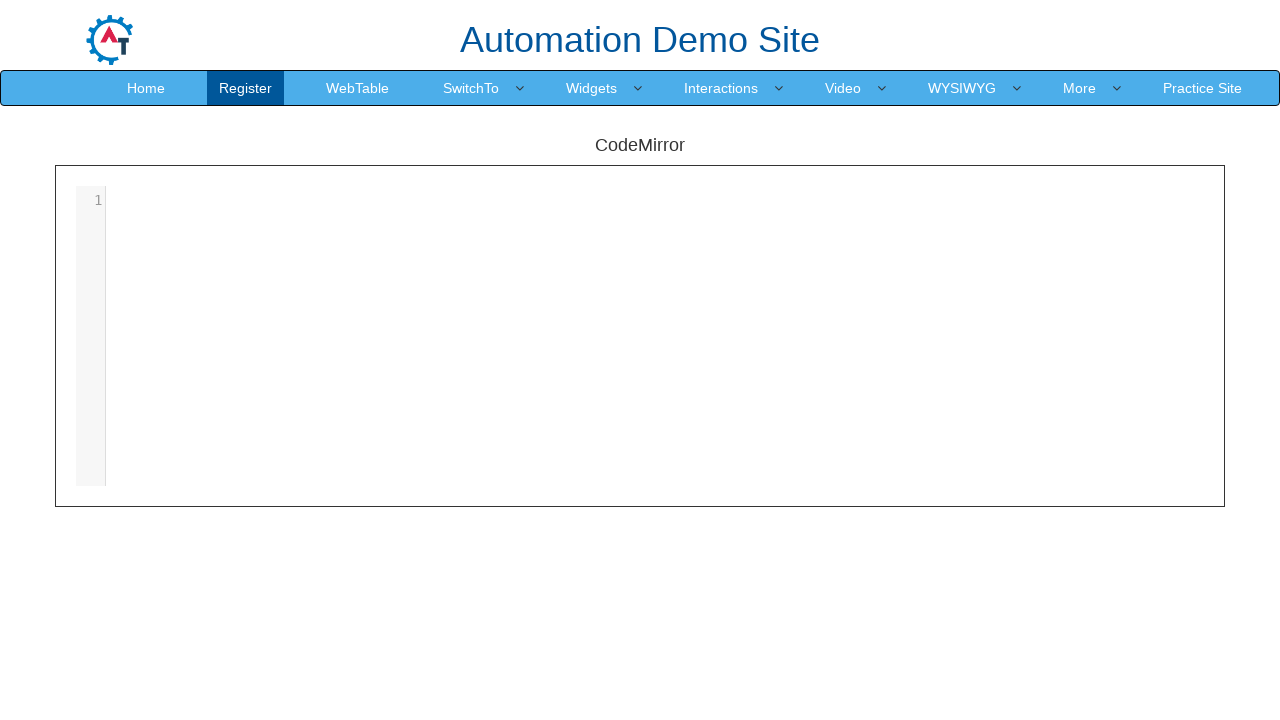

Located the CodeMirror editor textarea
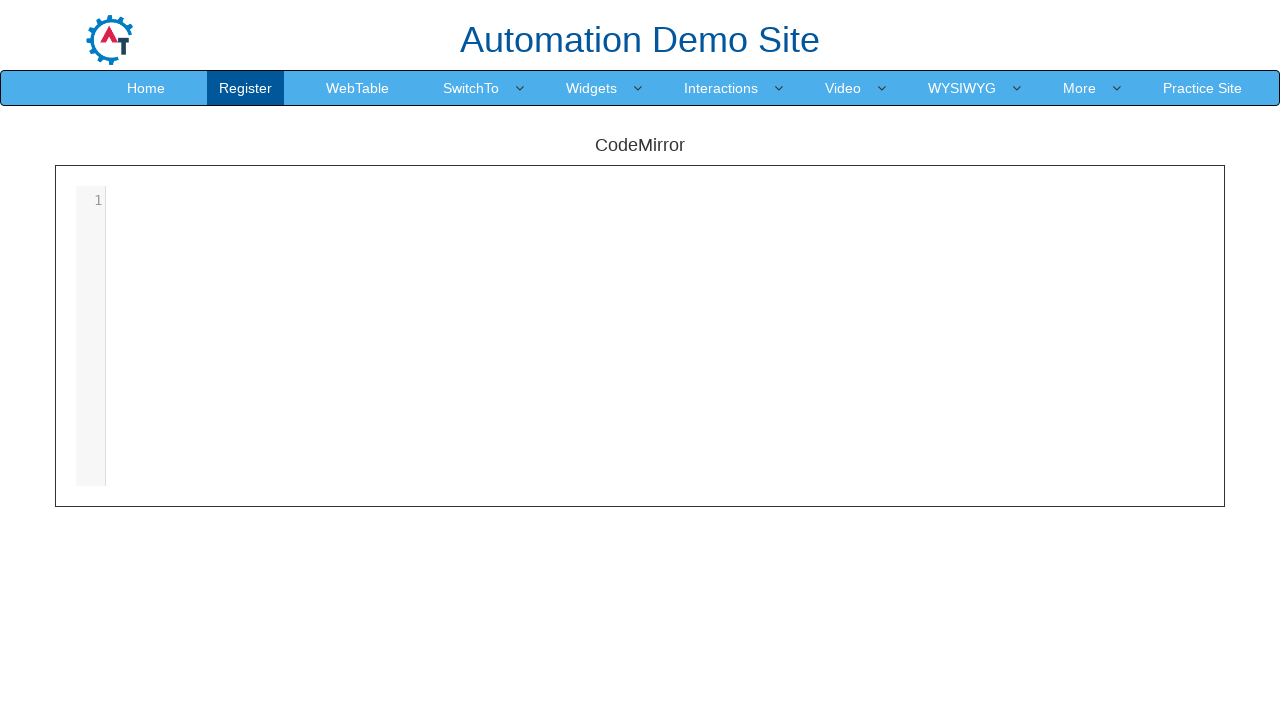

Filled editor with first line of Python code: print("Teste 01") on xpath=/html/body/section/div[1]/div/div/div/div[1]/textarea
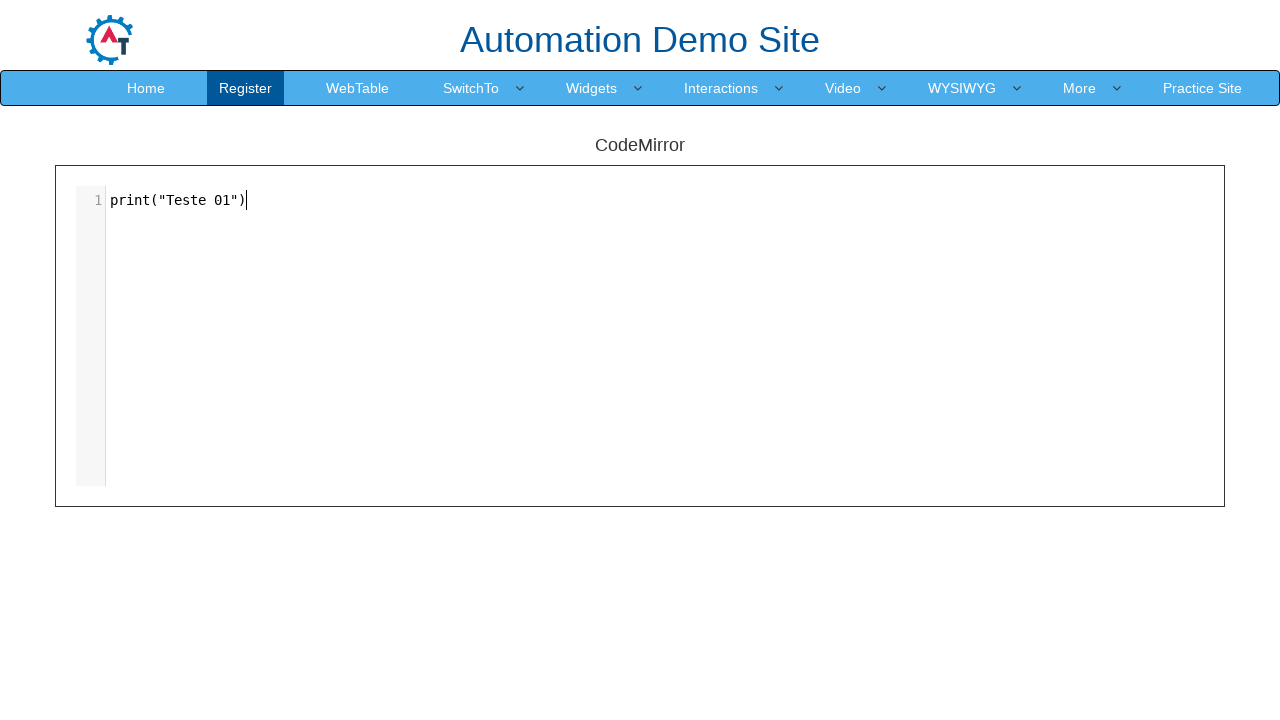

Pressed Enter to move to the next line in the editor on xpath=/html/body/section/div[1]/div/div/div/div[1]/textarea
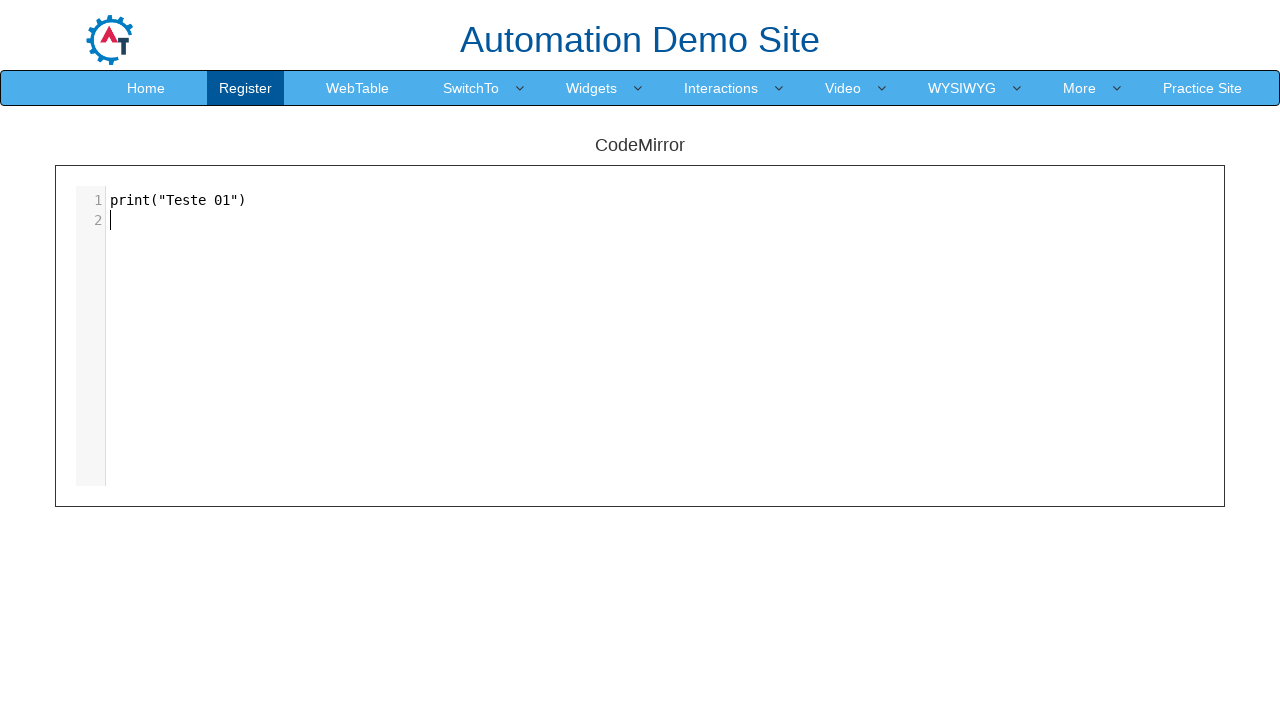

Typed second line of Python code: print("Editor OK") on xpath=/html/body/section/div[1]/div/div/div/div[1]/textarea
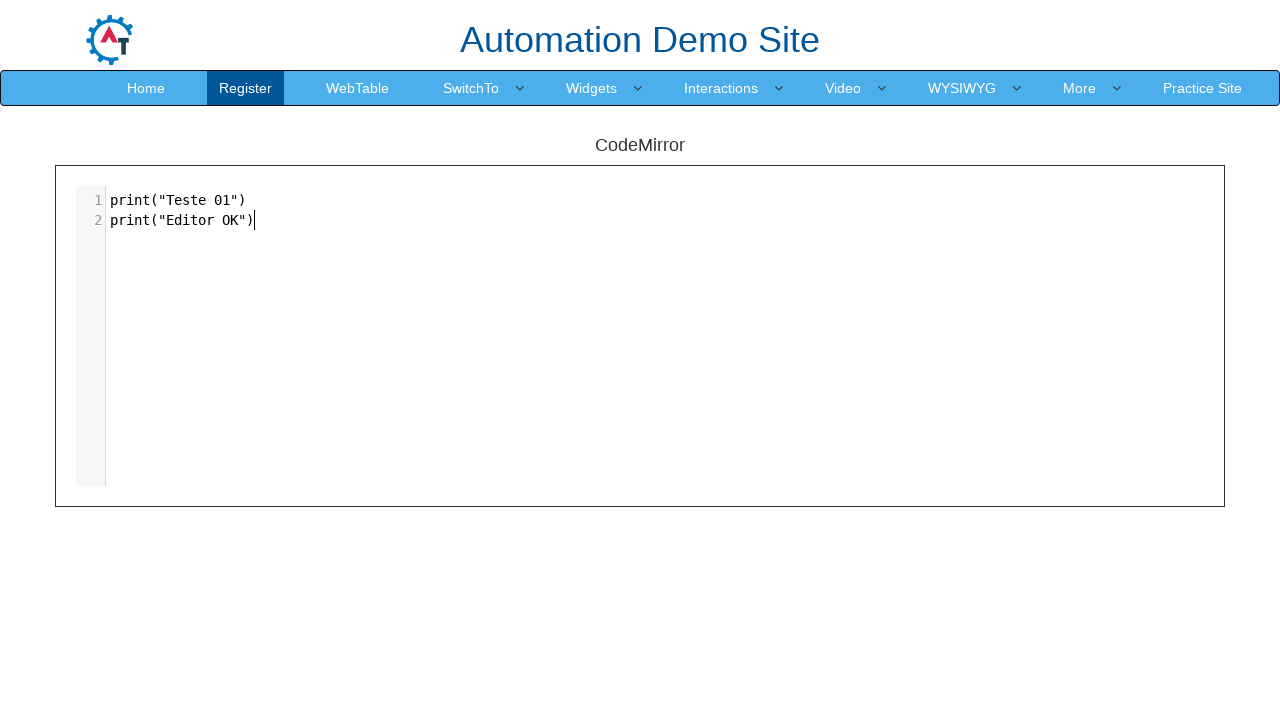

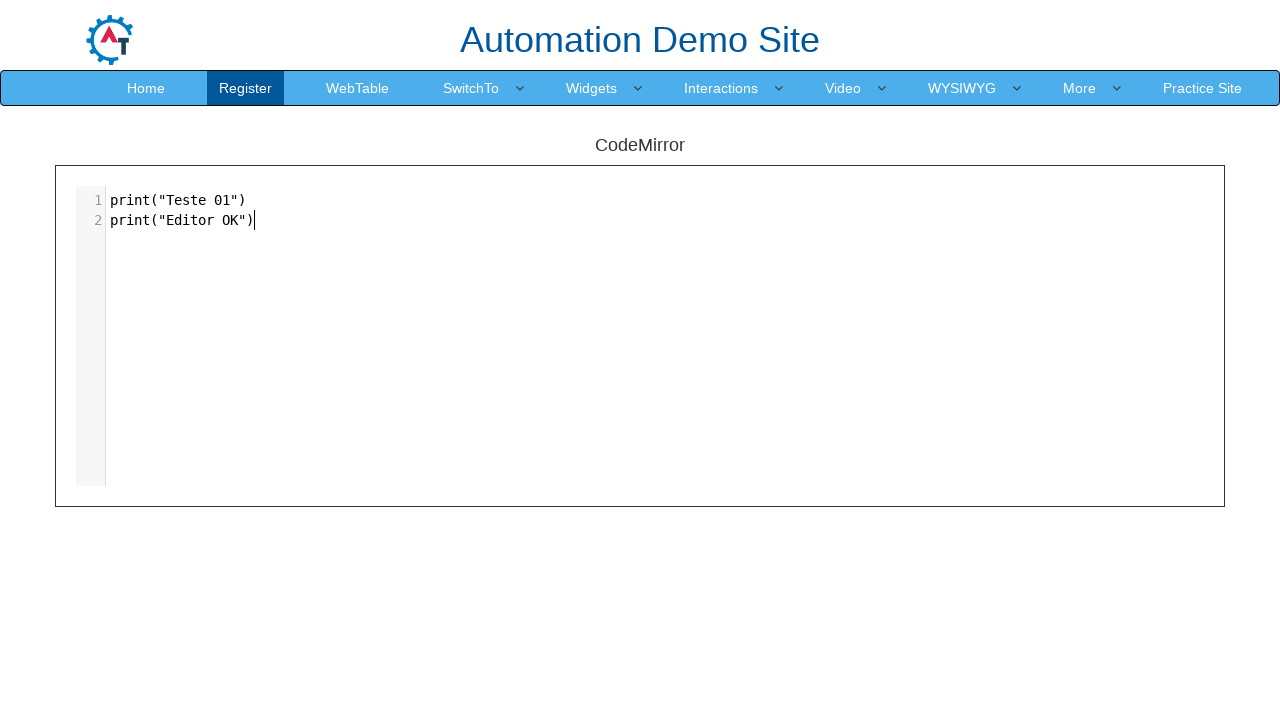